Tests the add/remove elements functionality by clicking an Add button to create a Delete button, then clicking both buttons multiple times to verify dynamic element creation and removal

Starting URL: http://the-internet.herokuapp.com/add_remove_elements/

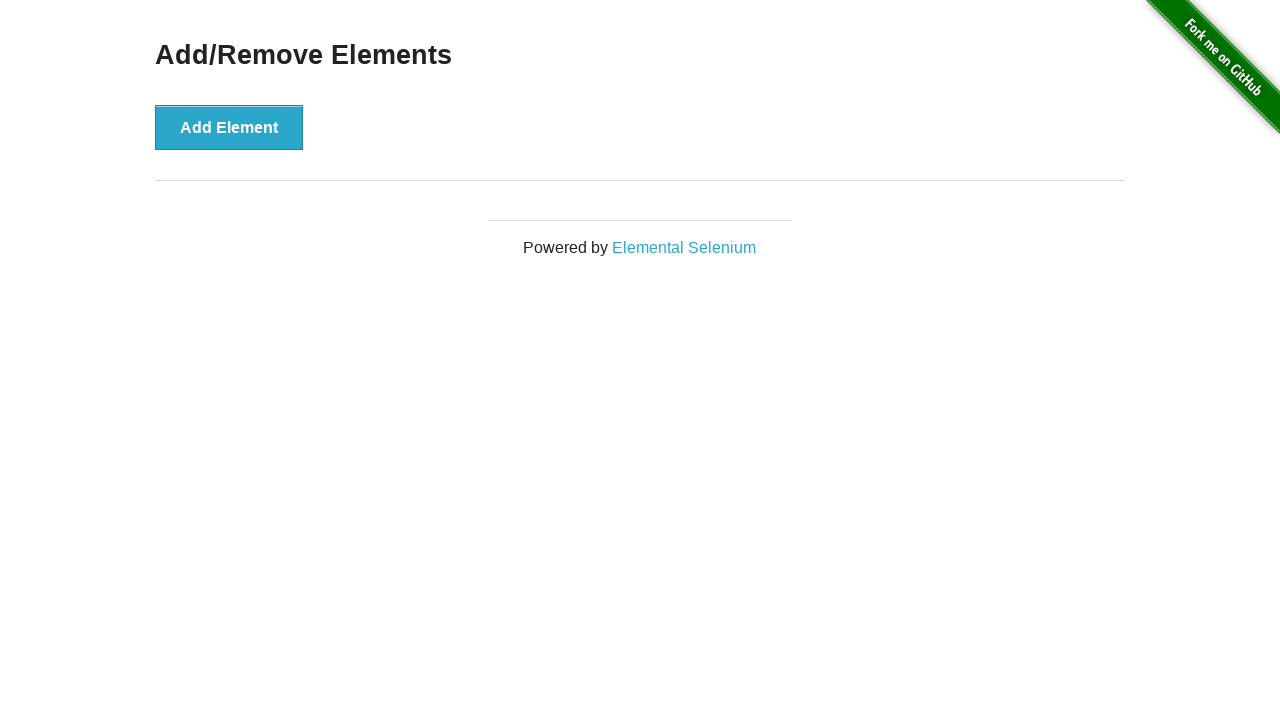

Clicked Add button to create a Delete element at (229, 127) on xpath=//button[contains(.,'Add')]
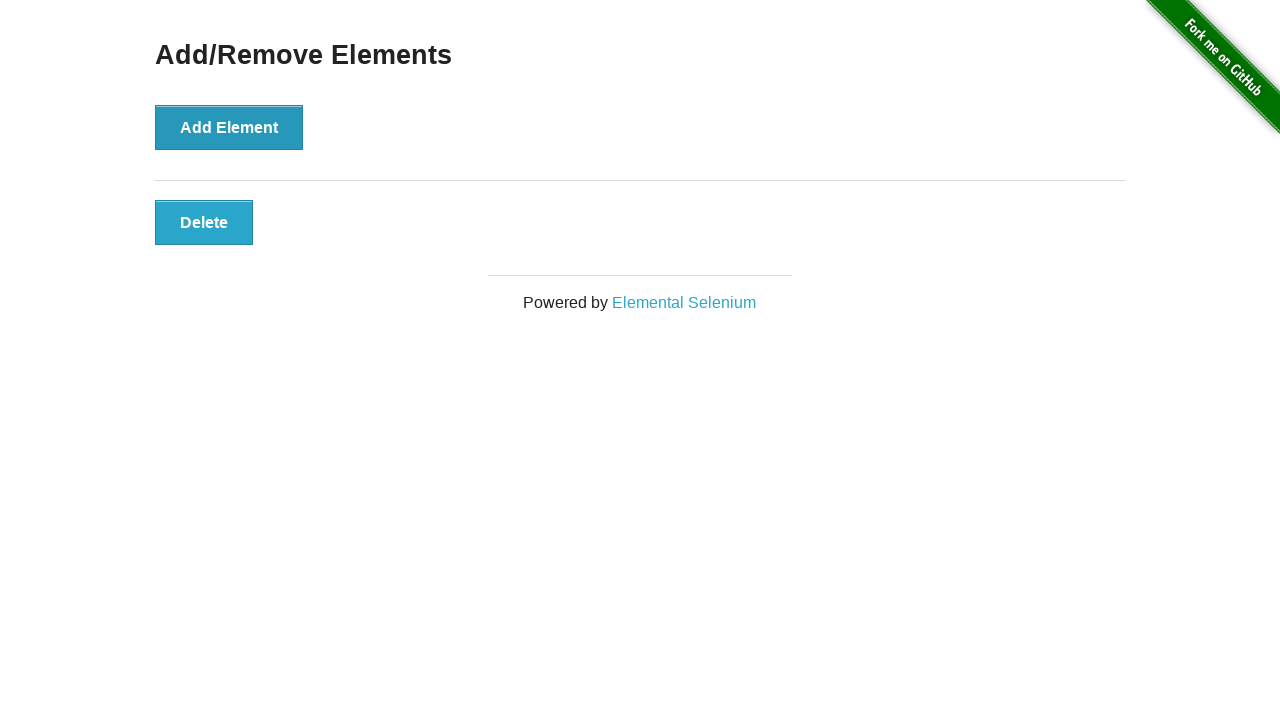

Clicked the Delete button that was created at (204, 222) on xpath=//button[contains(.,'Delete')]
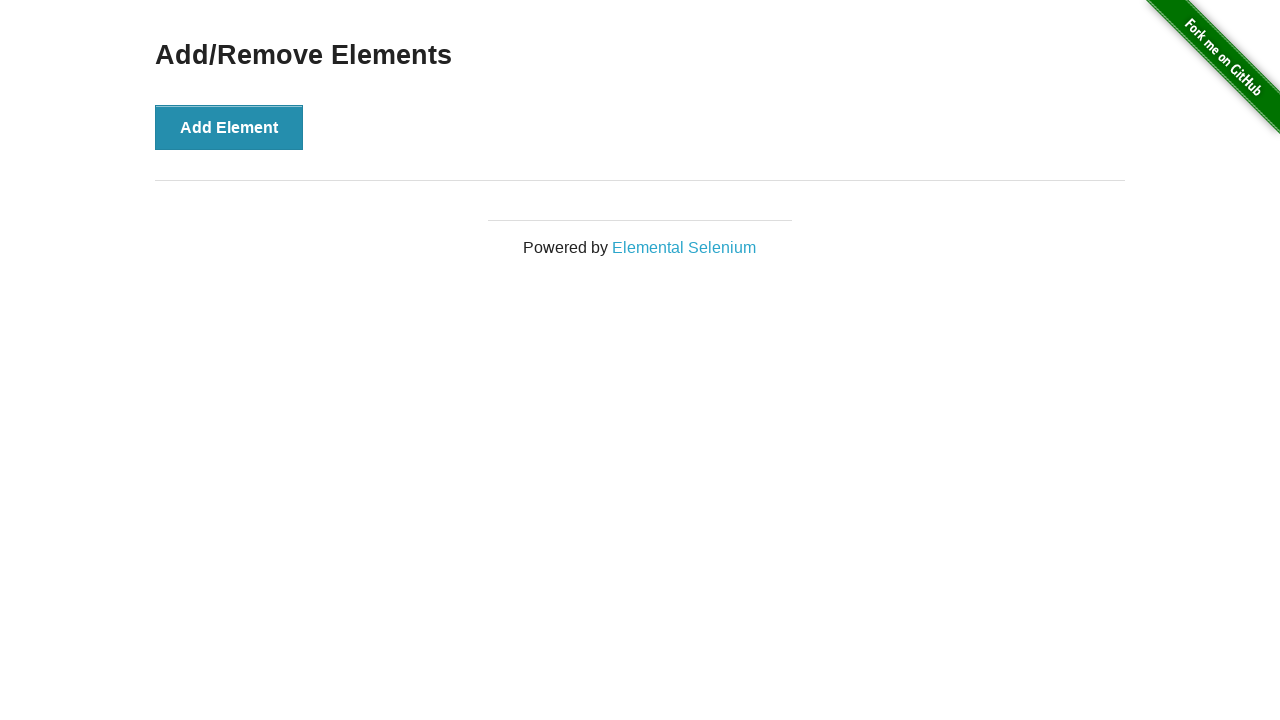

Clicked Add button again to create another Delete element at (229, 127) on xpath=//button[contains(.,'Add')]
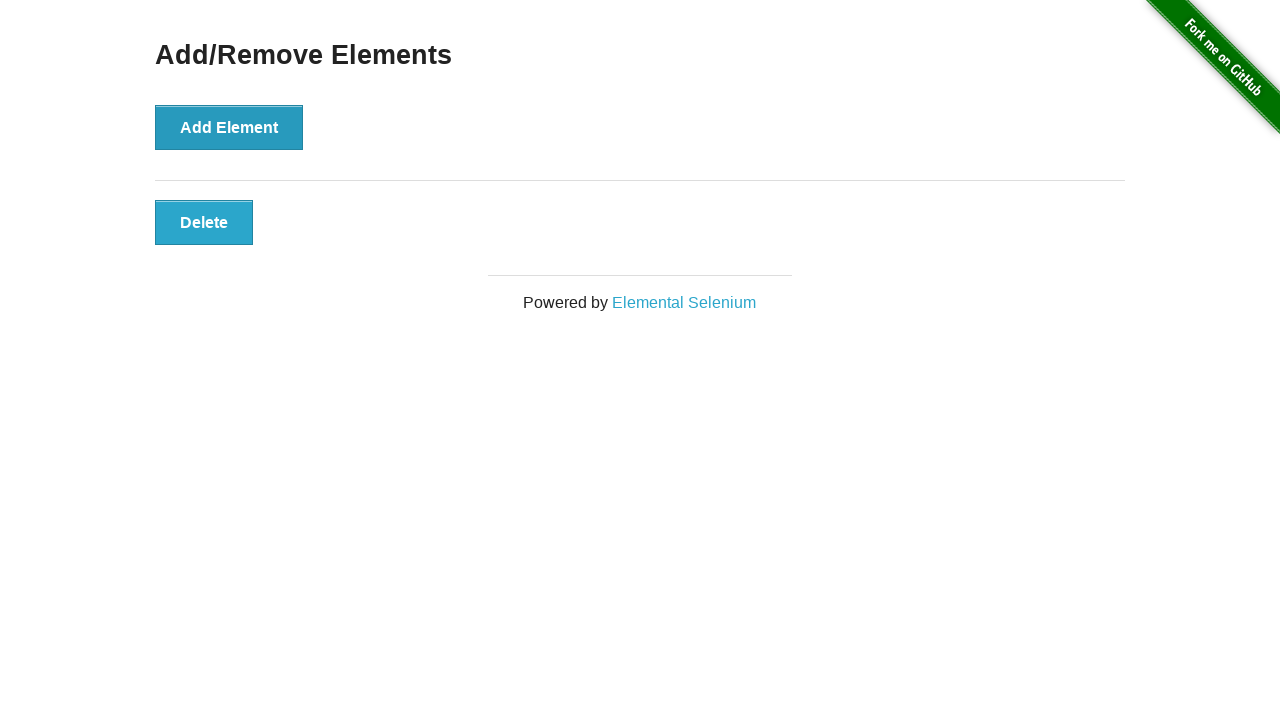

Clicked Delete button again to remove the element at (204, 222) on xpath=//button[contains(.,'Delete')]
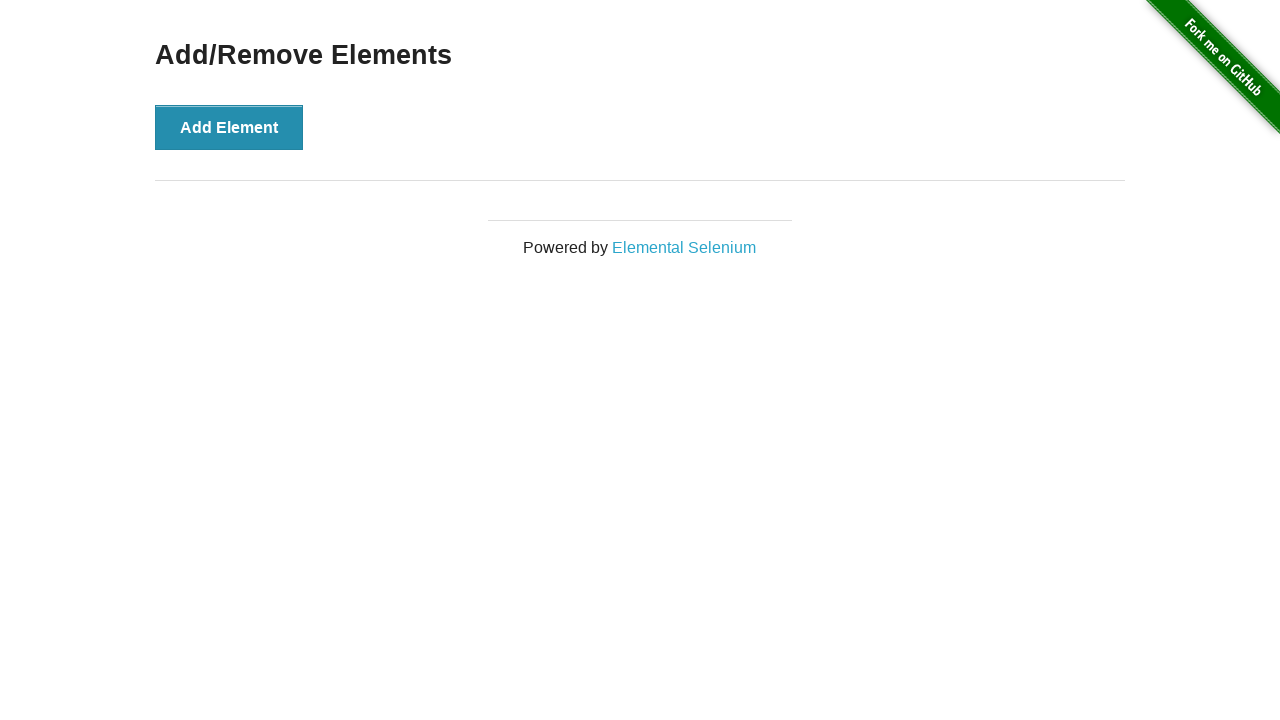

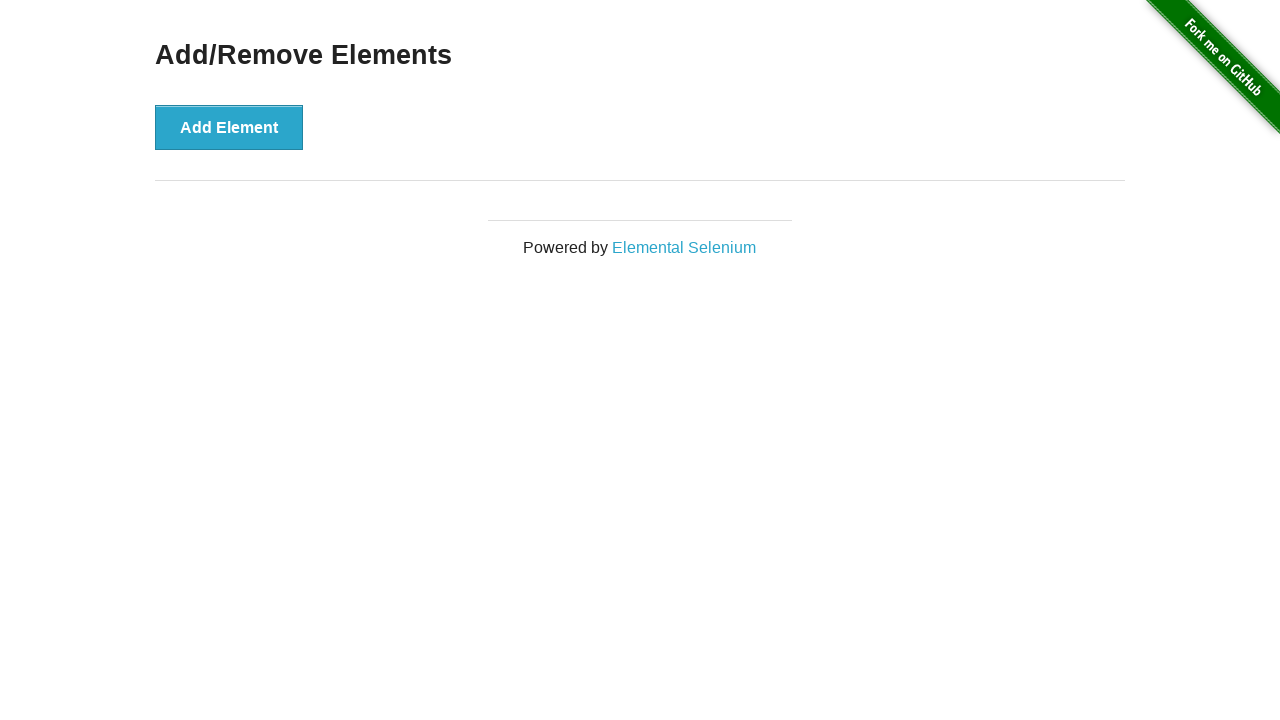